Tests checkbox handling by clicking checkboxes, verifying their selection state, and toggling them based on their current state (selected/enabled).

Starting URL: https://the-internet.herokuapp.com/checkboxes

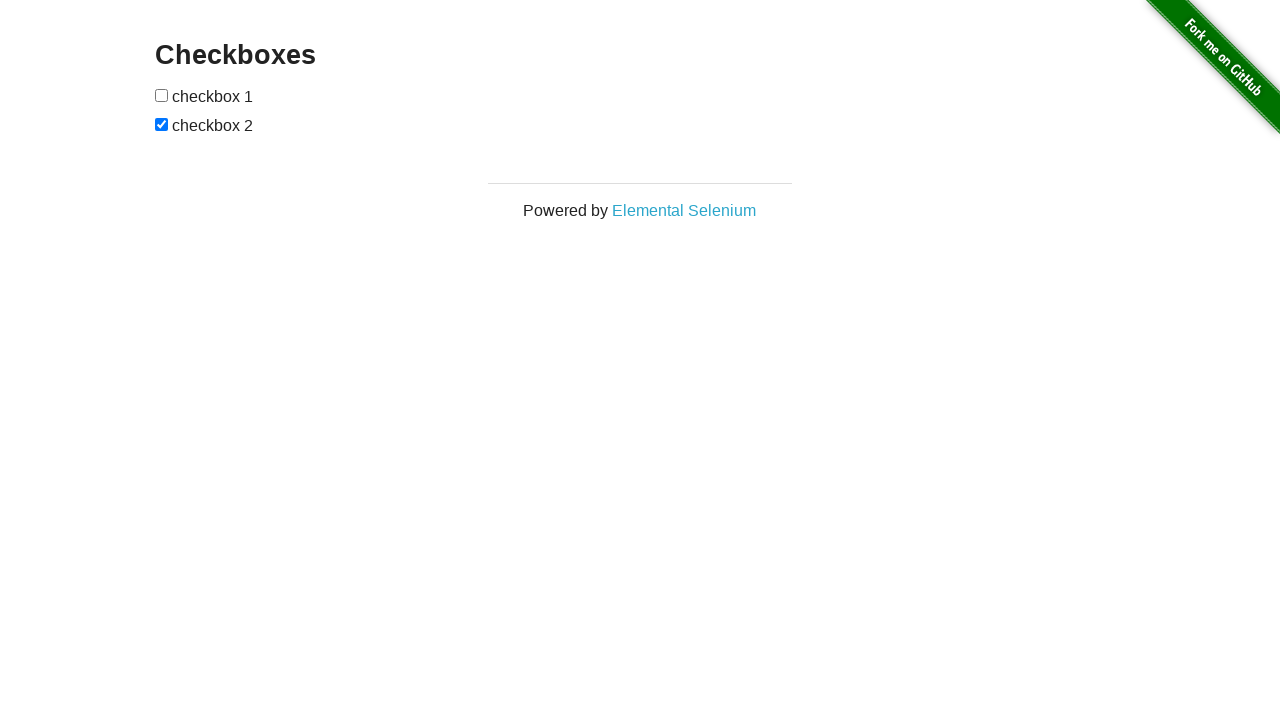

Waited for checkboxes to be visible
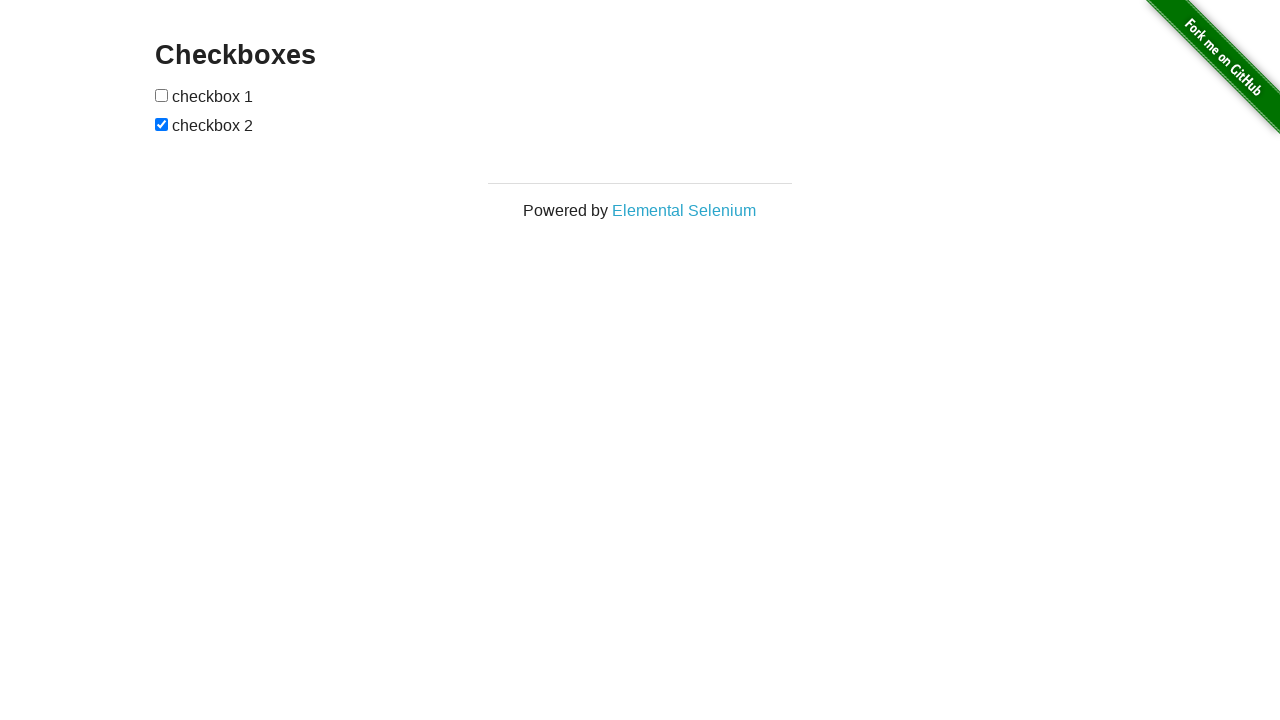

Located checkbox 2
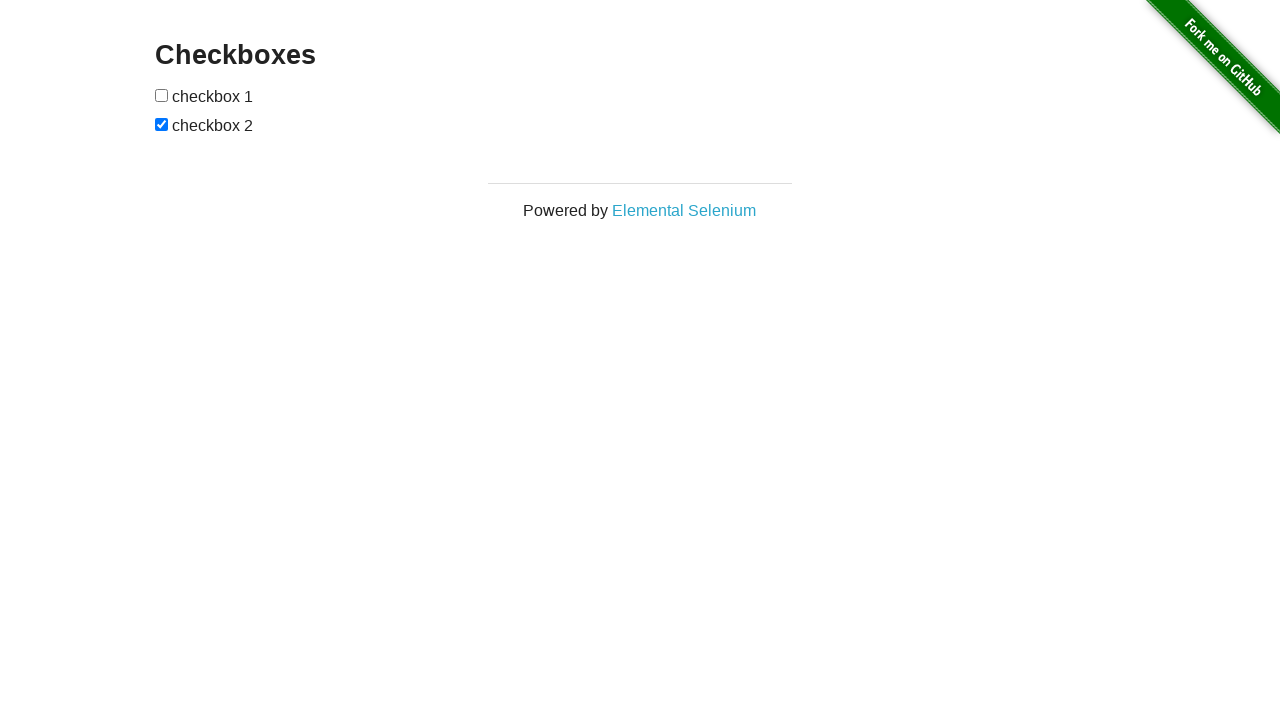

Clicked checkbox 2 at (162, 124) on (//input[@type='checkbox'])[2]
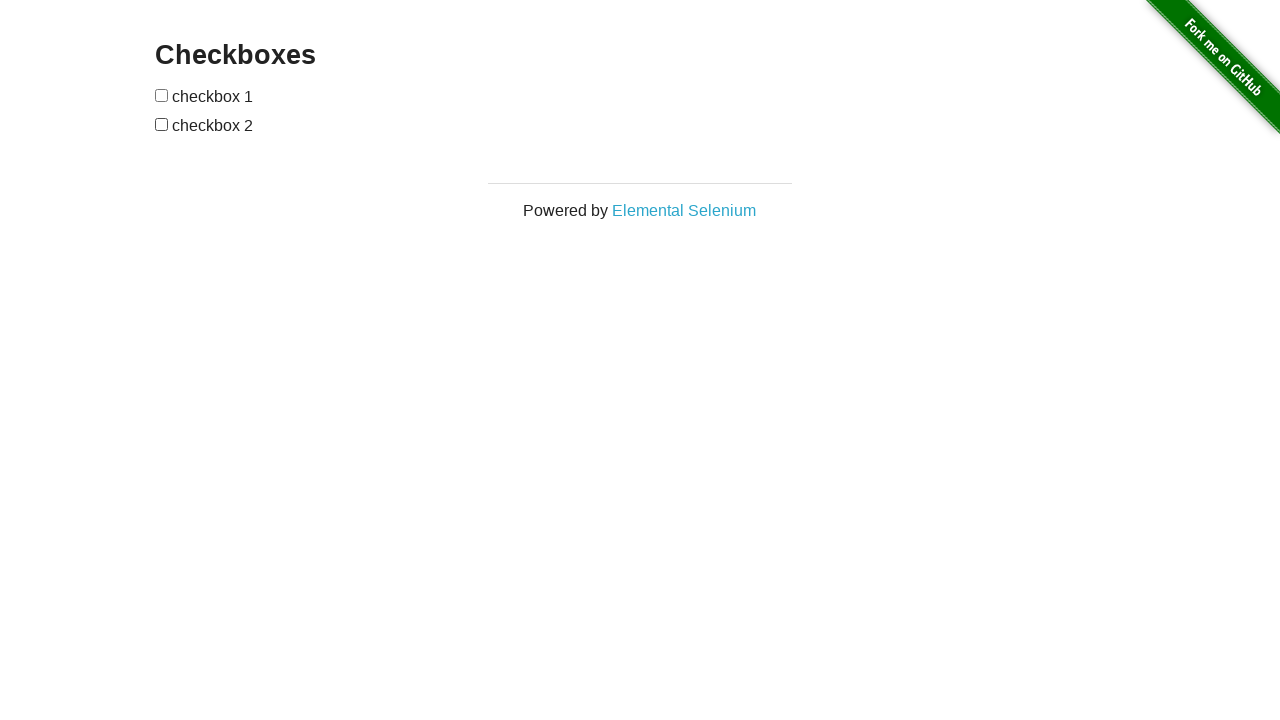

Located checkbox 1
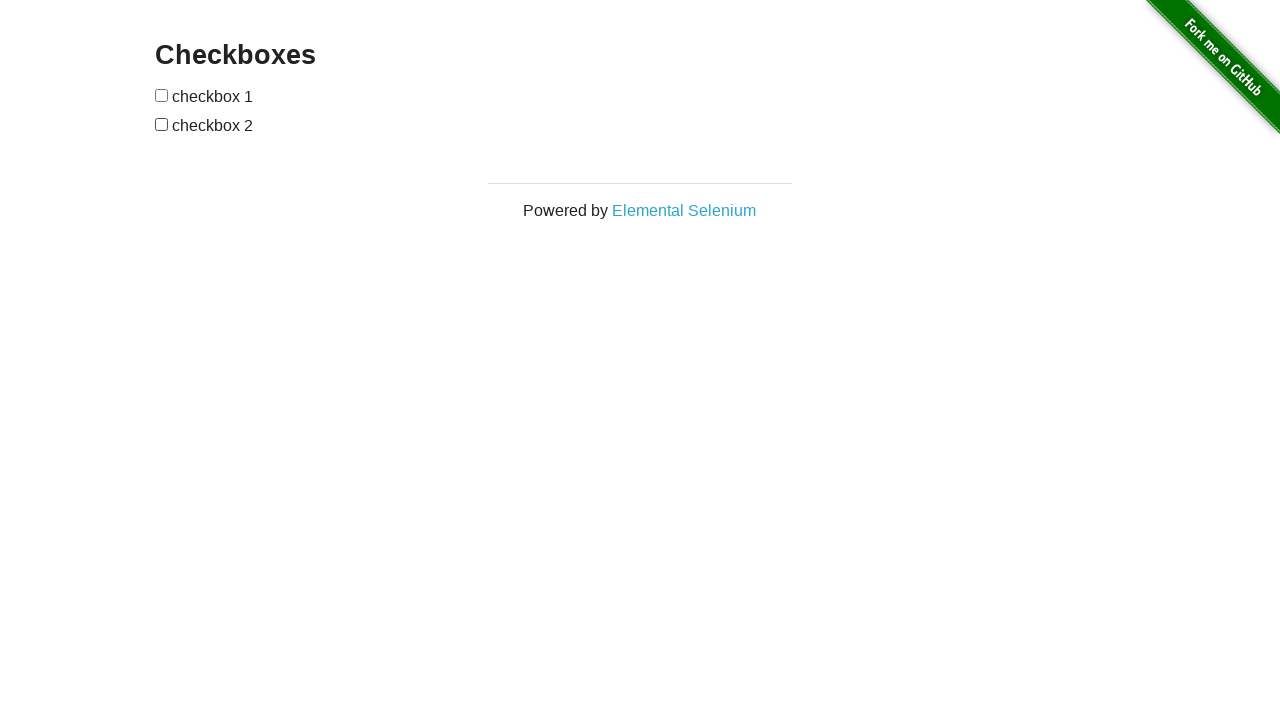

Verified checkbox 1 is enabled
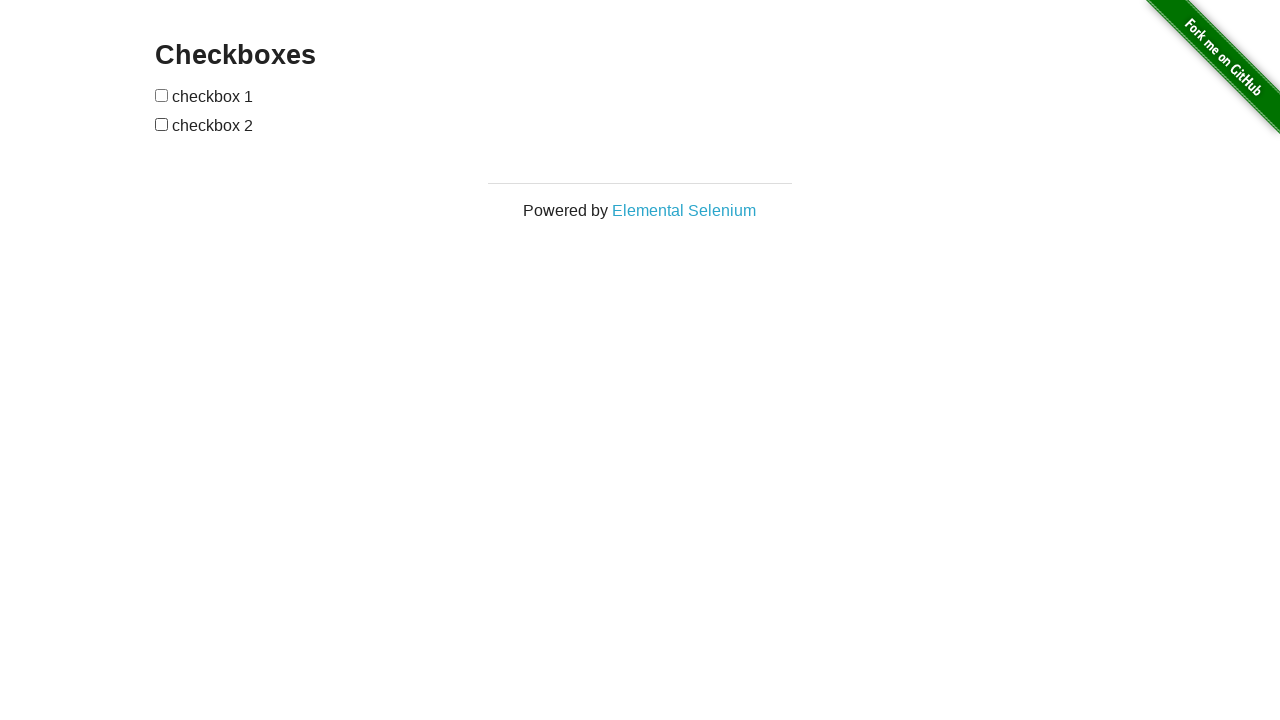

Clicked checkbox 1 at (162, 95) on (//input[@type='checkbox'])[1]
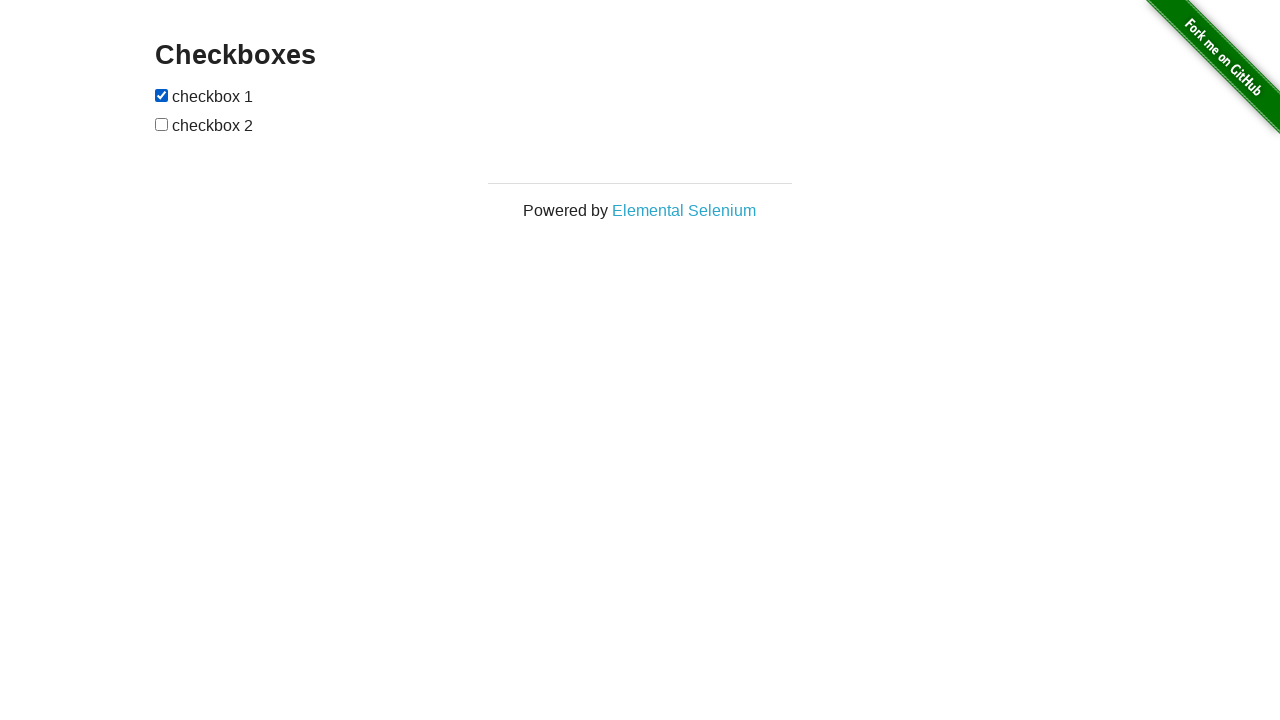

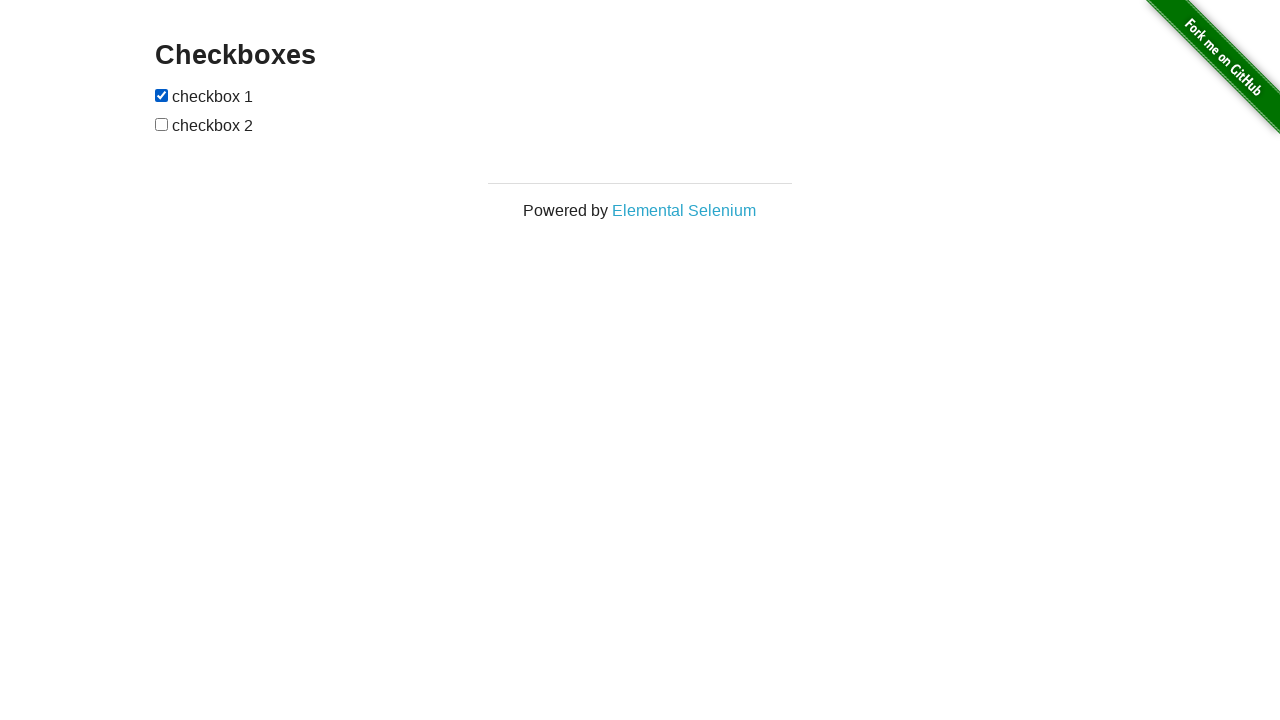